Tests registration form validation with a password missing uppercase characters, expecting an error message about uppercase requirement

Starting URL: https://anatoly-karpovich.github.io/demo-login-form/

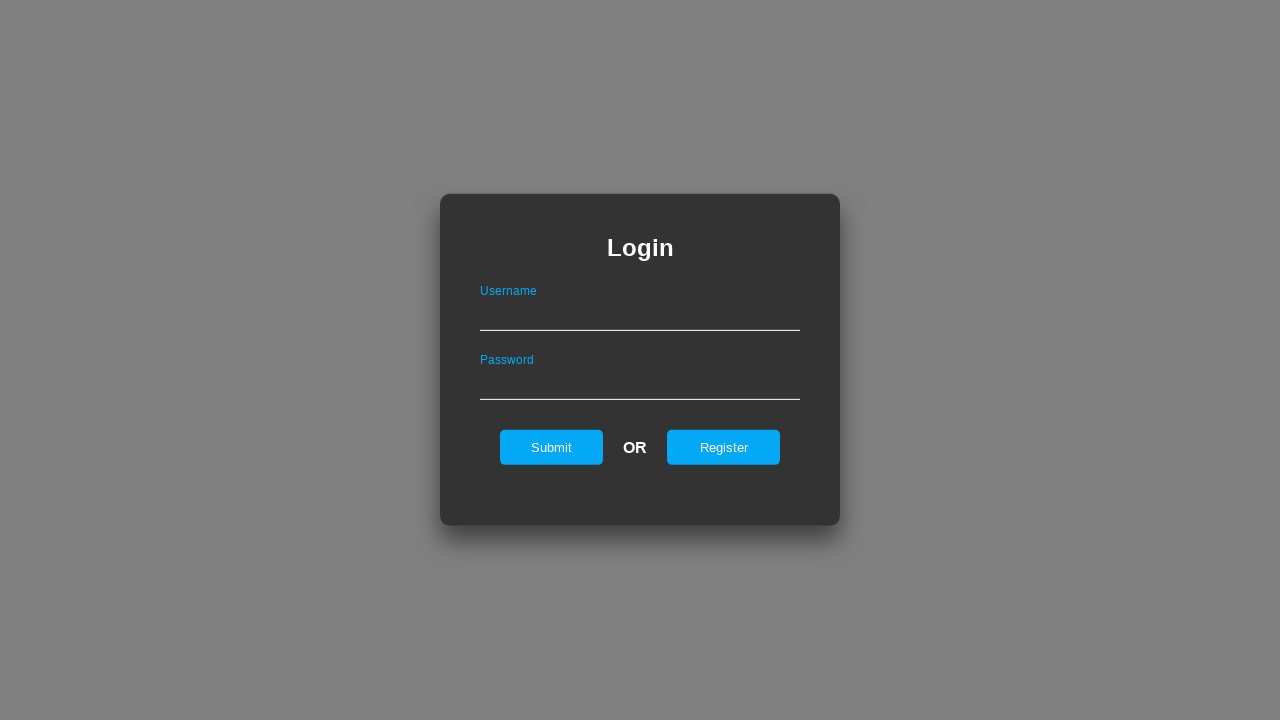

Login form loaded and verified
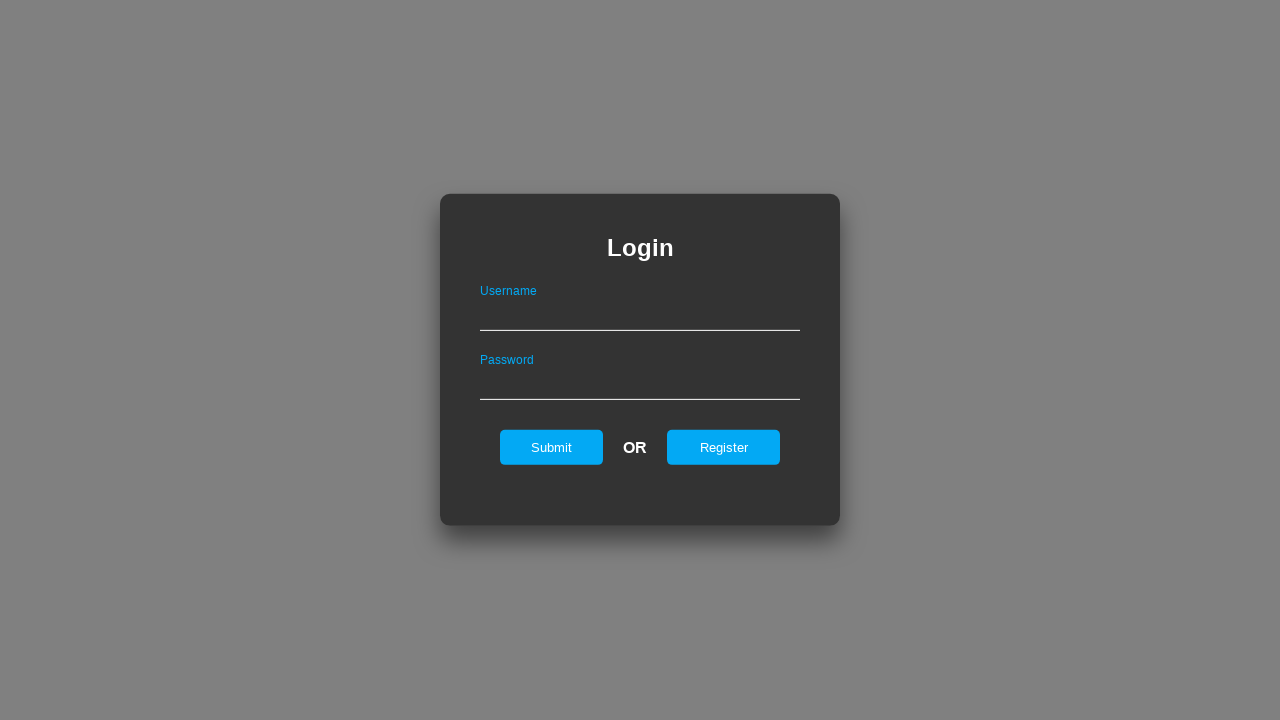

Clicked register link to navigate to registration page at (724, 447) on #registerOnLogin
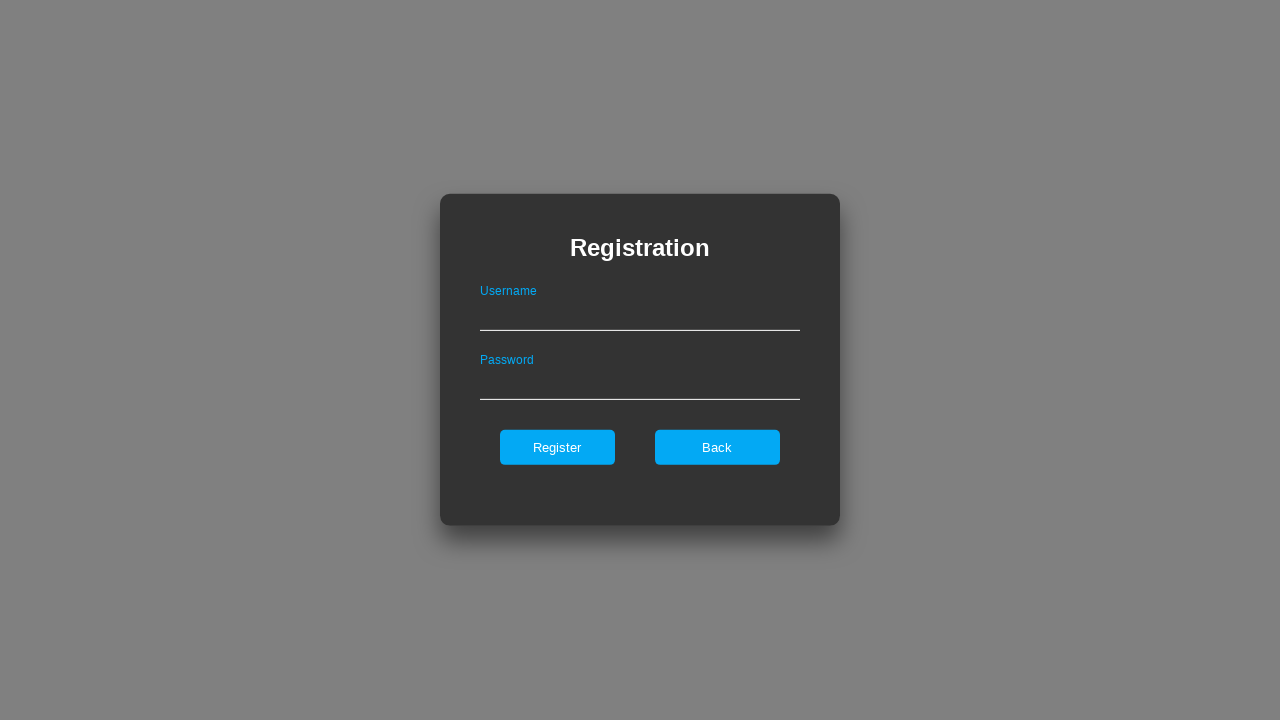

Registration form loaded
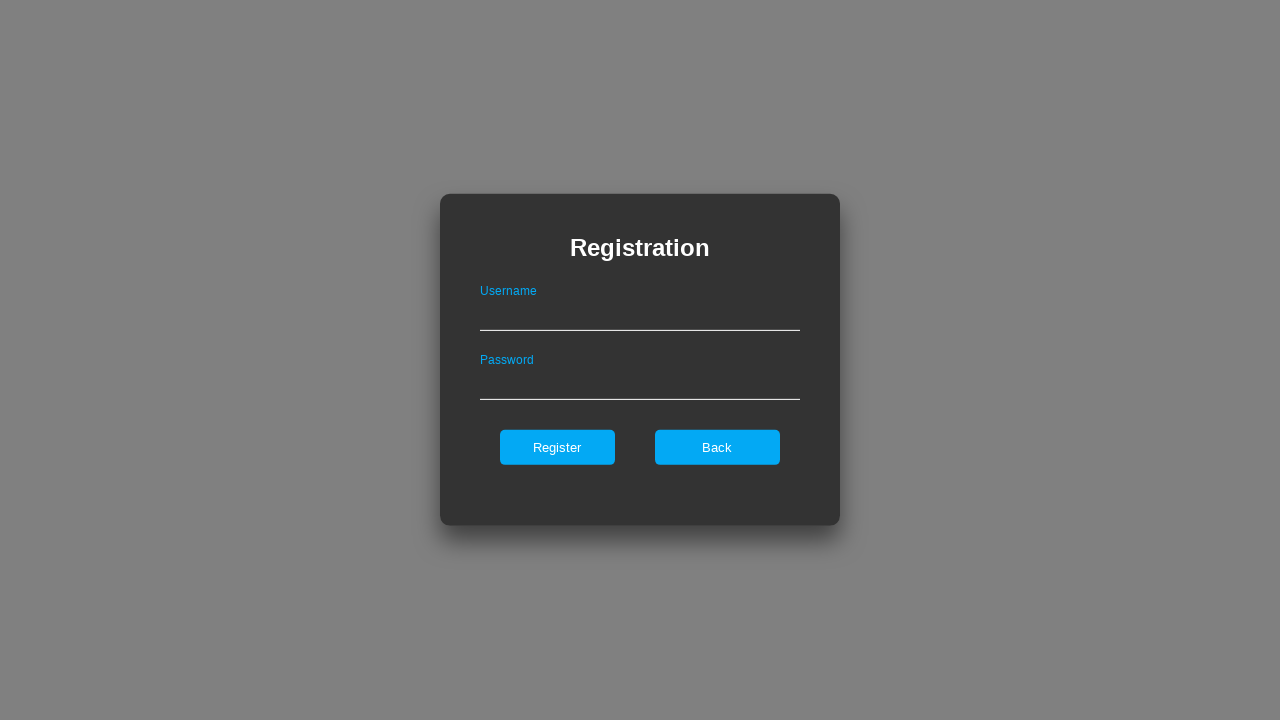

Filled username field with 'user6' on #userNameOnRegister
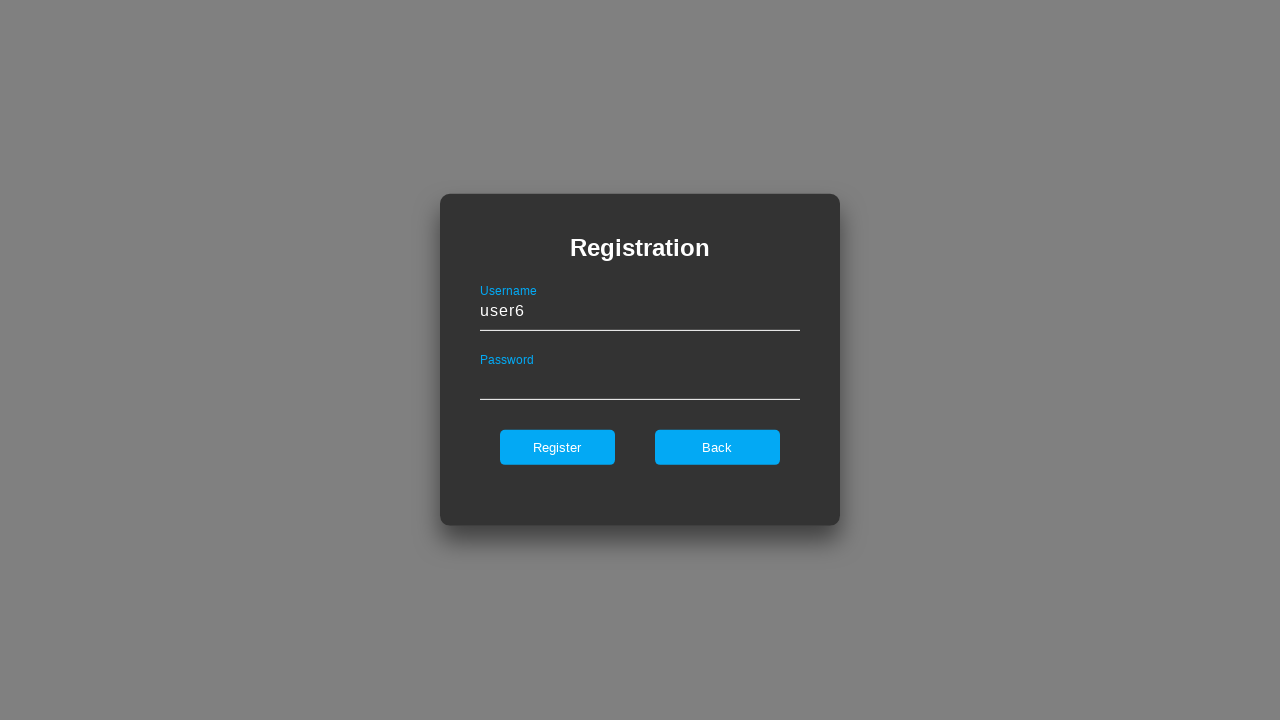

Filled password field with 'password' (no uppercase characters) on #passwordOnRegister
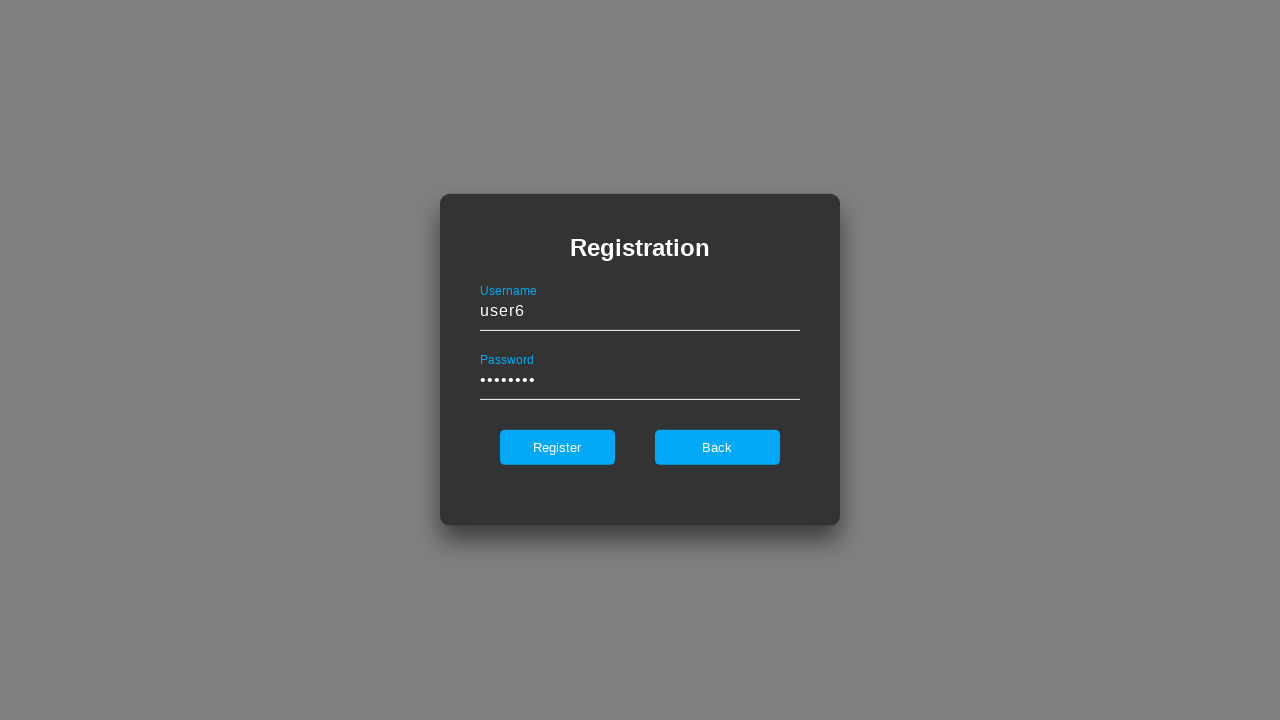

Clicked register button to submit form at (557, 447) on #register
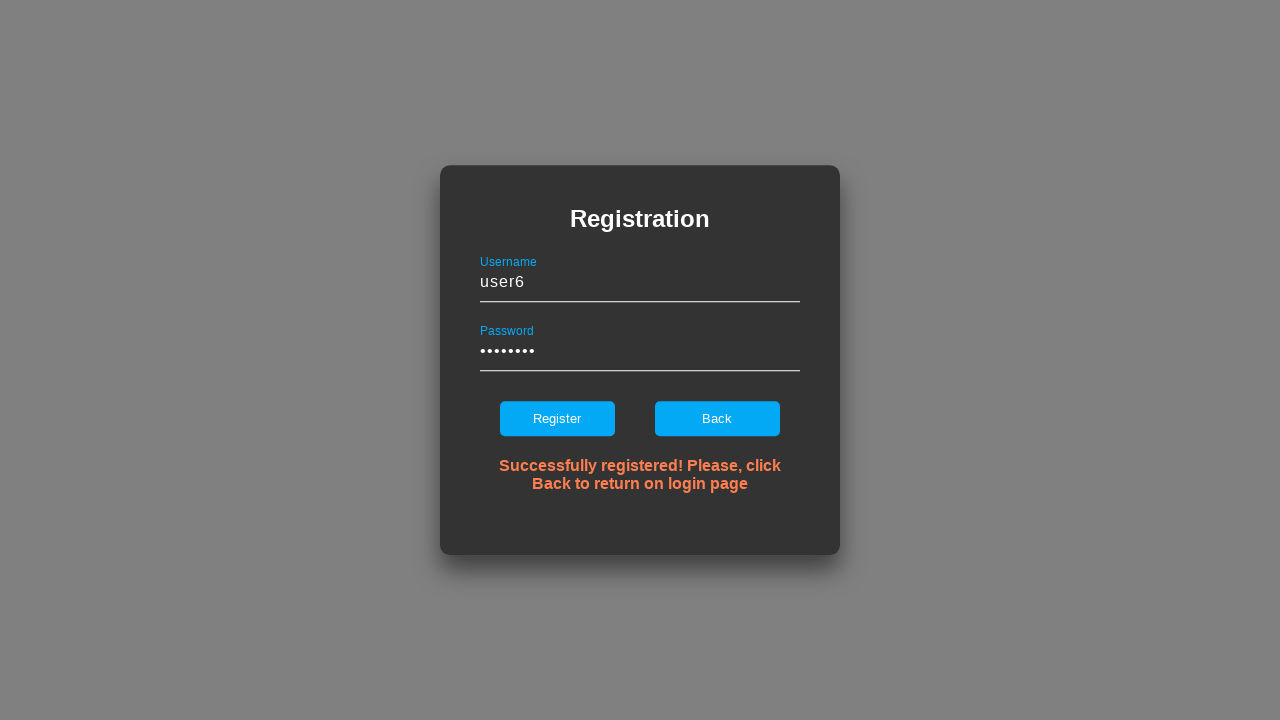

Error message appeared validating uppercase requirement in password
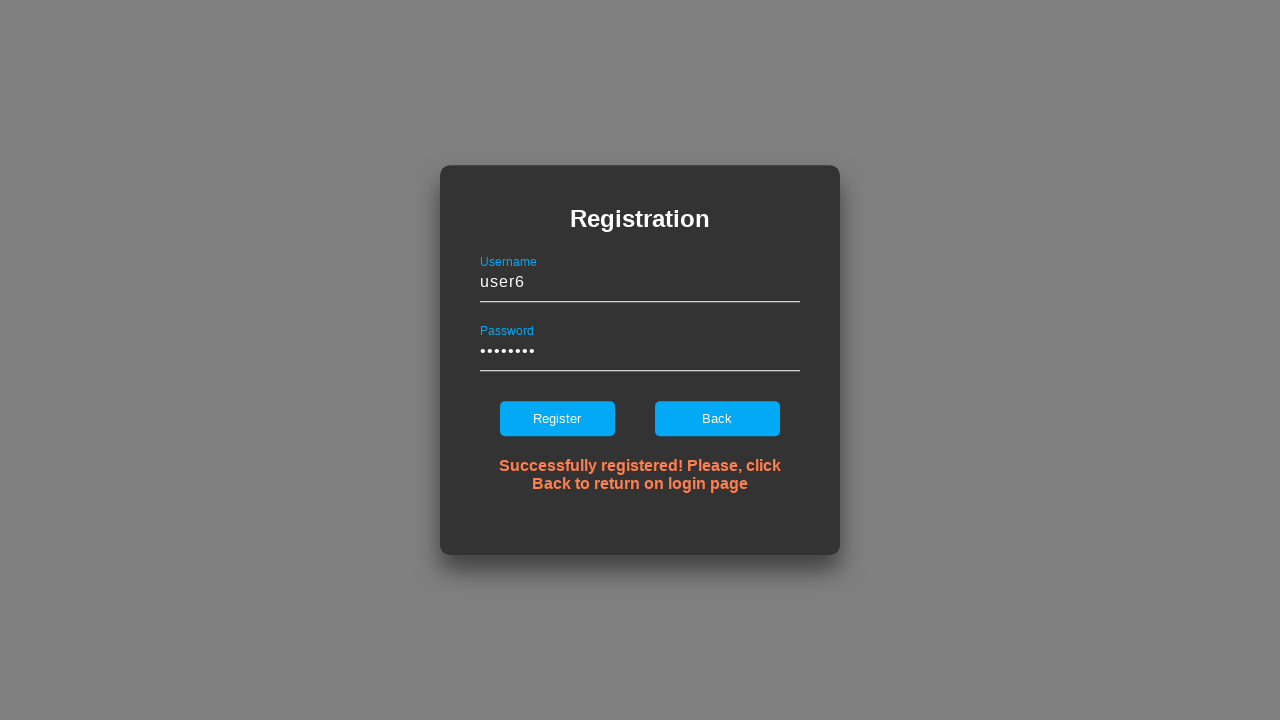

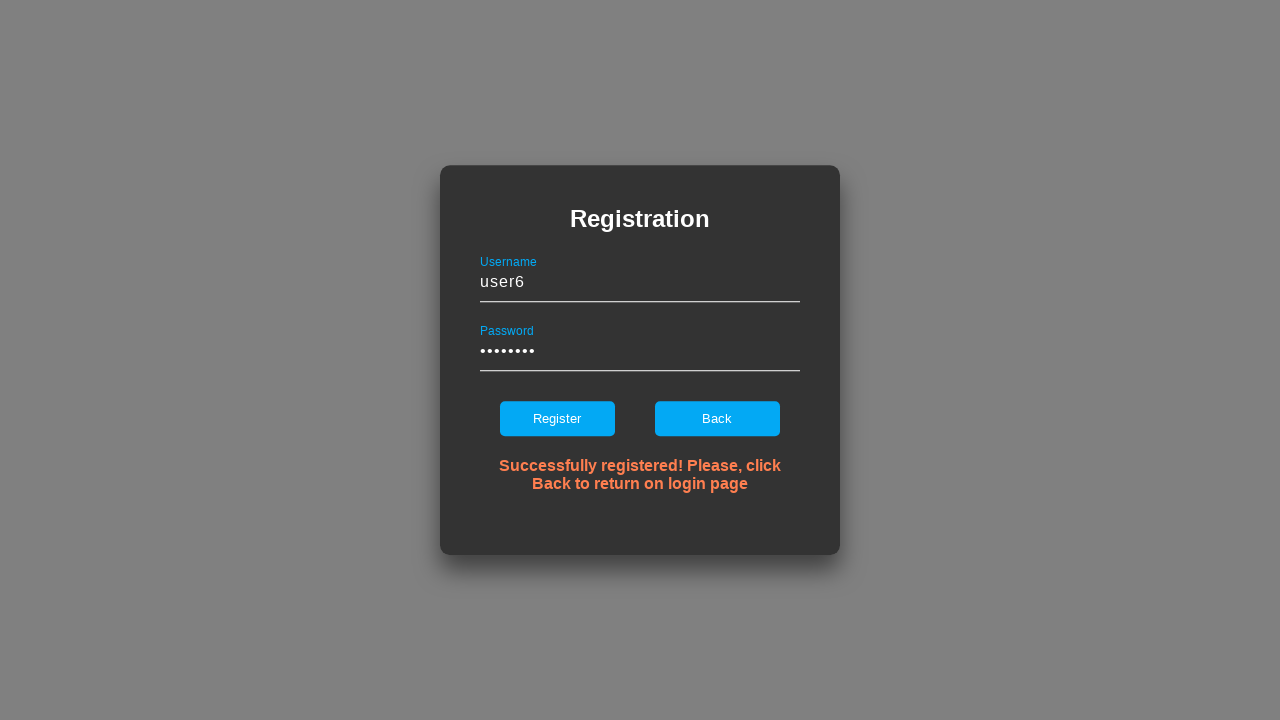